Tests JavaScript alert handling on DemoQA by triggering four different types of alerts (simple alert, timed alert, confirm dialog, and prompt dialog) and interacting with them using accept, dismiss, and text input.

Starting URL: https://demoqa.com/alerts

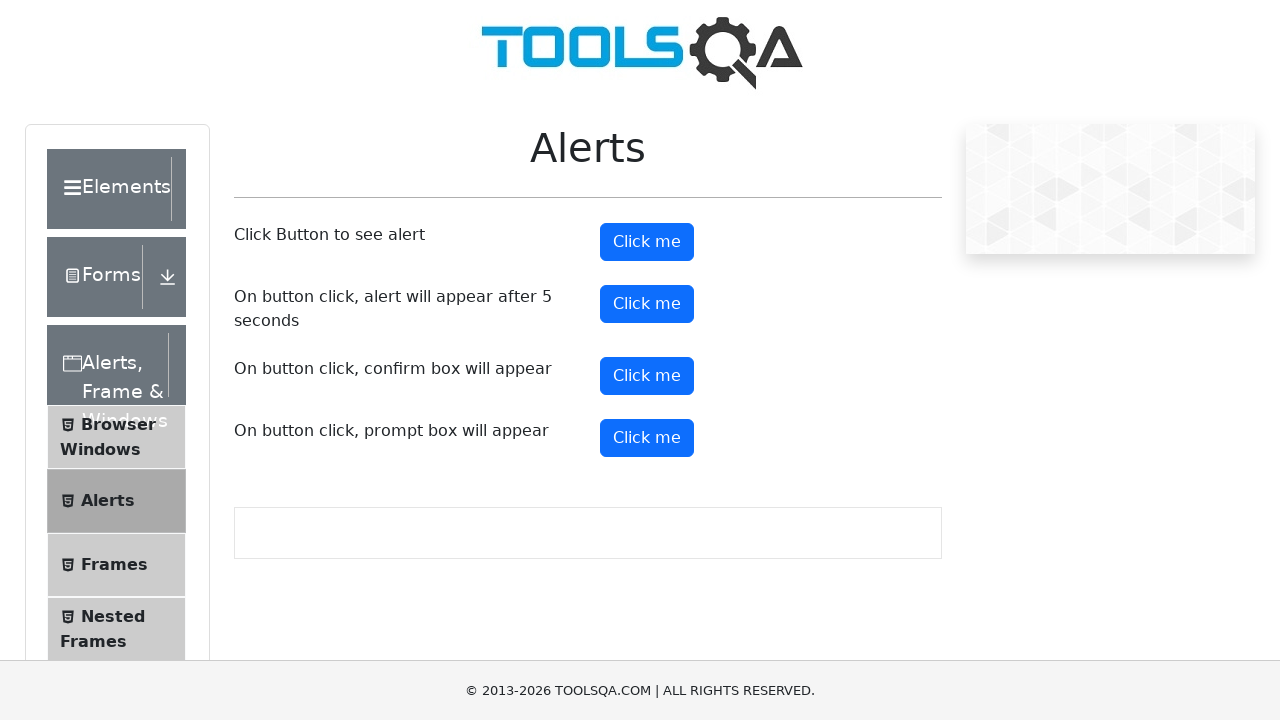

Clicked button to trigger simple alert at (647, 242) on #alertButton
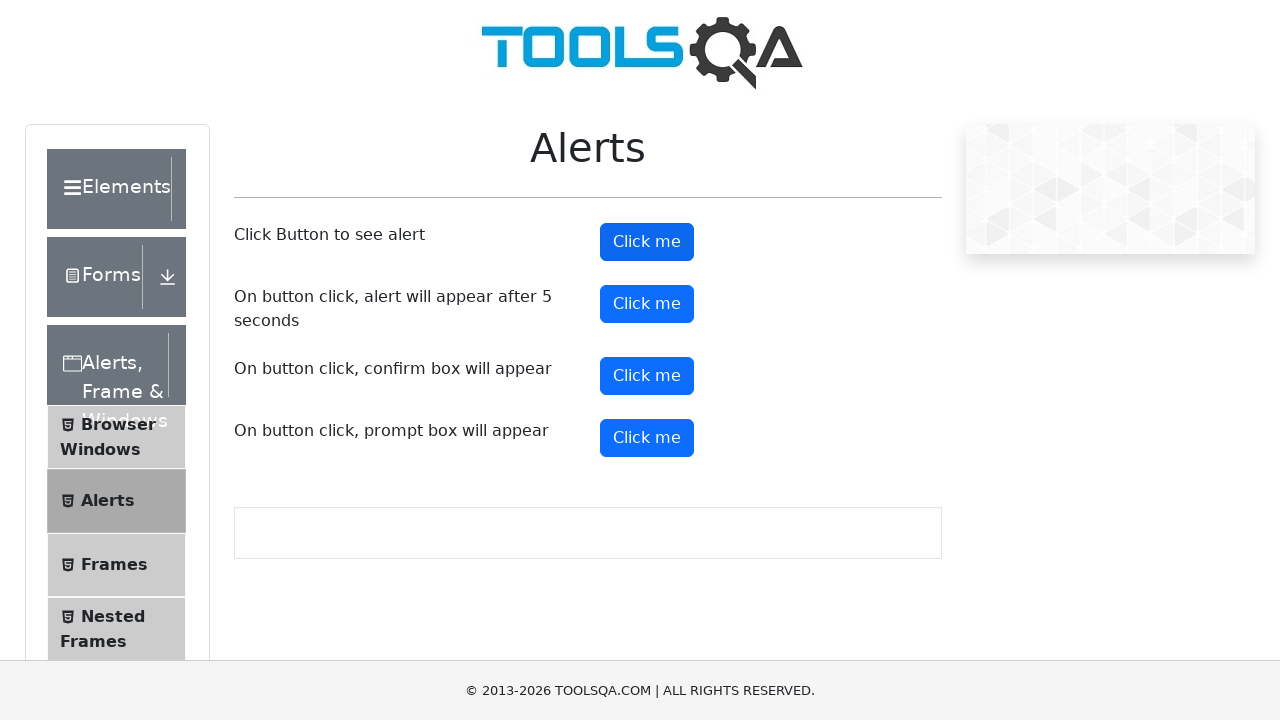

Set up dialog handler to accept alerts
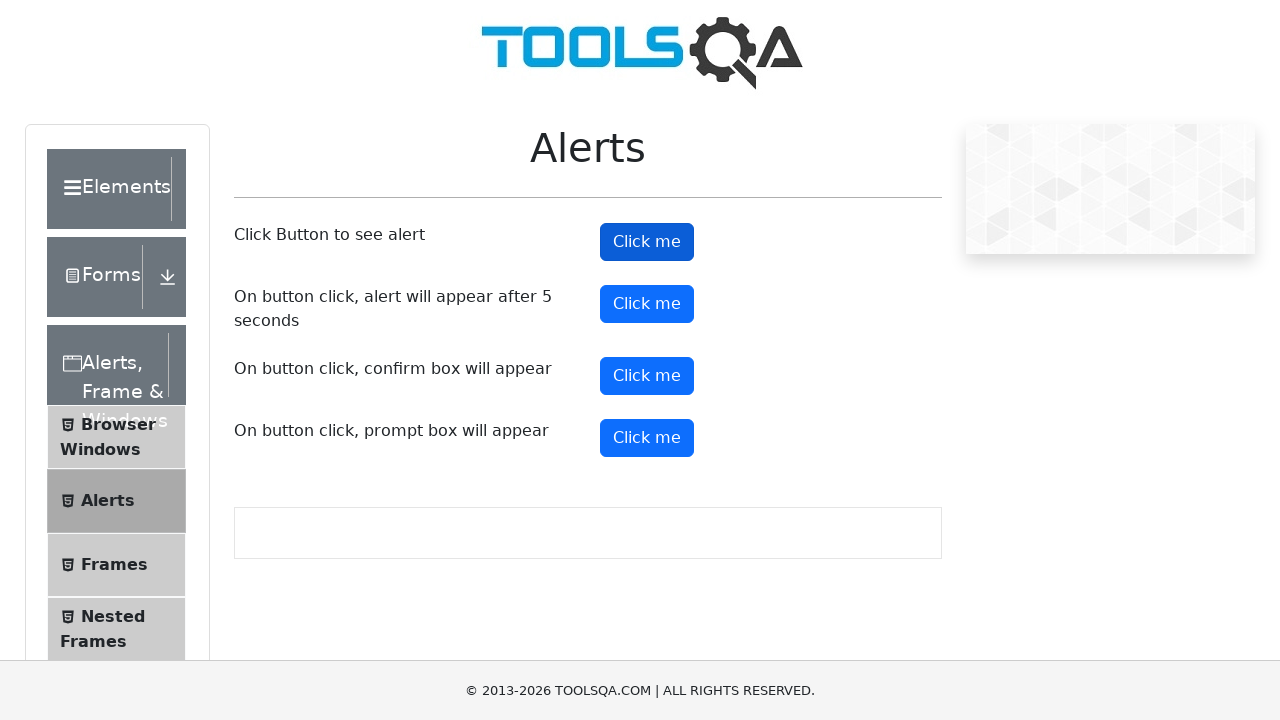

Waited 1 second for simple alert to be accepted
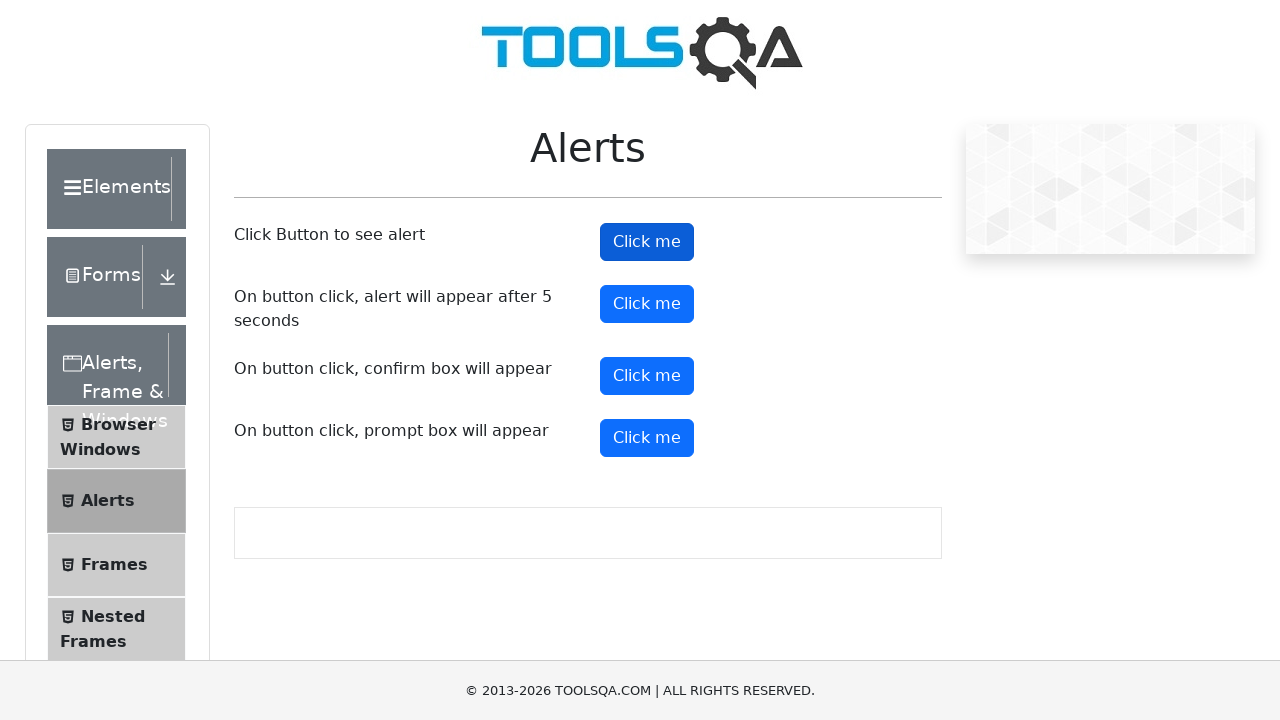

Clicked button to trigger timed alert at (647, 304) on #timerAlertButton
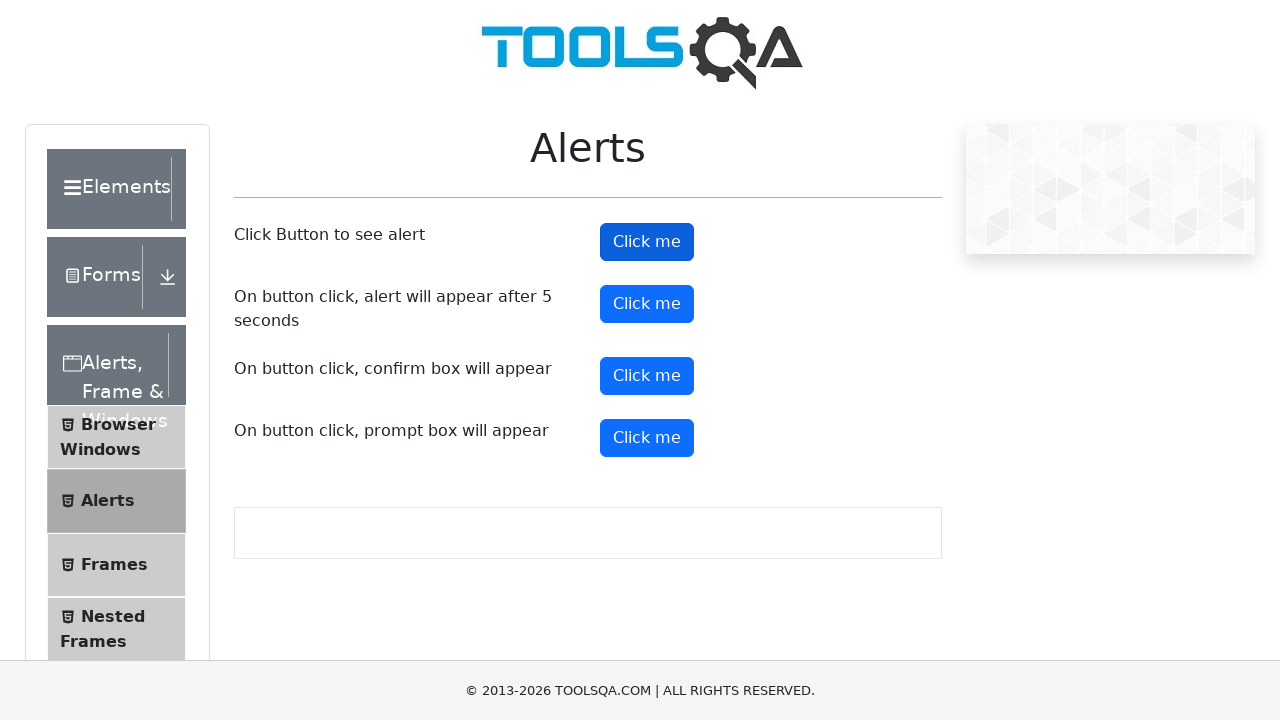

Waited 6 seconds for timed alert to appear and be accepted
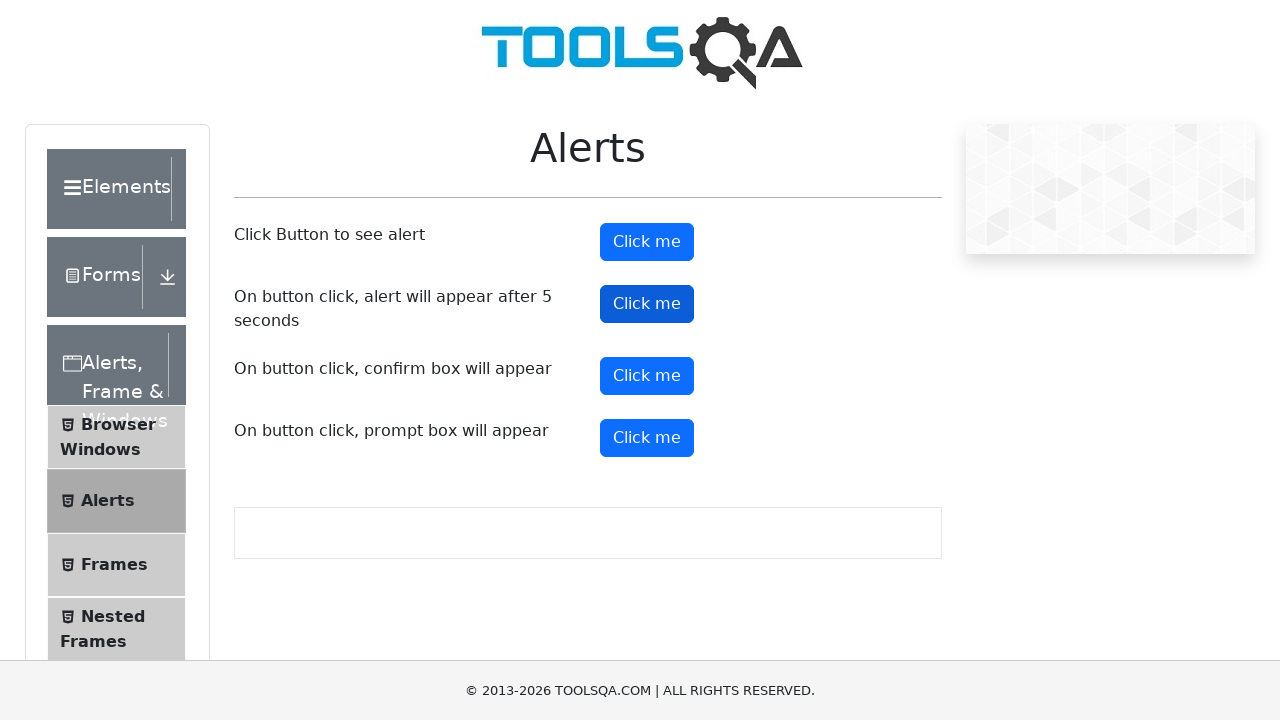

Clicked button to trigger confirm dialog at (647, 376) on #confirmButton
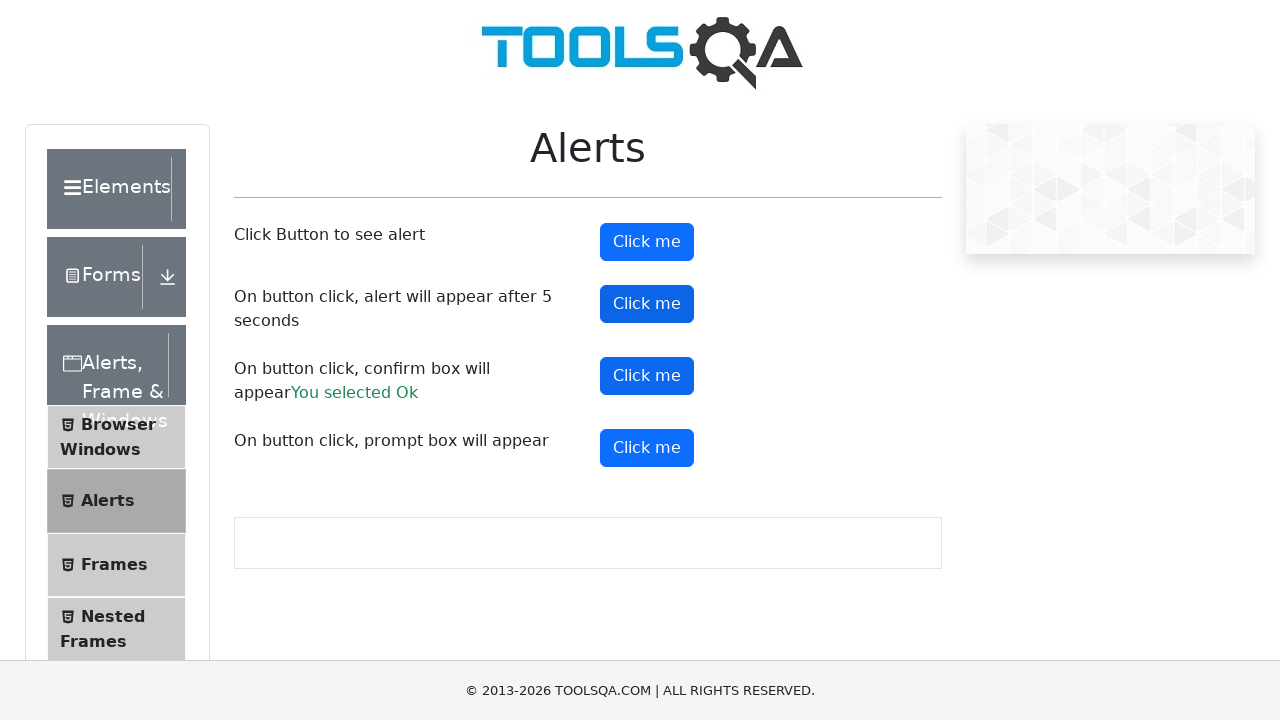

Waited 1 second for confirm dialog to be accepted
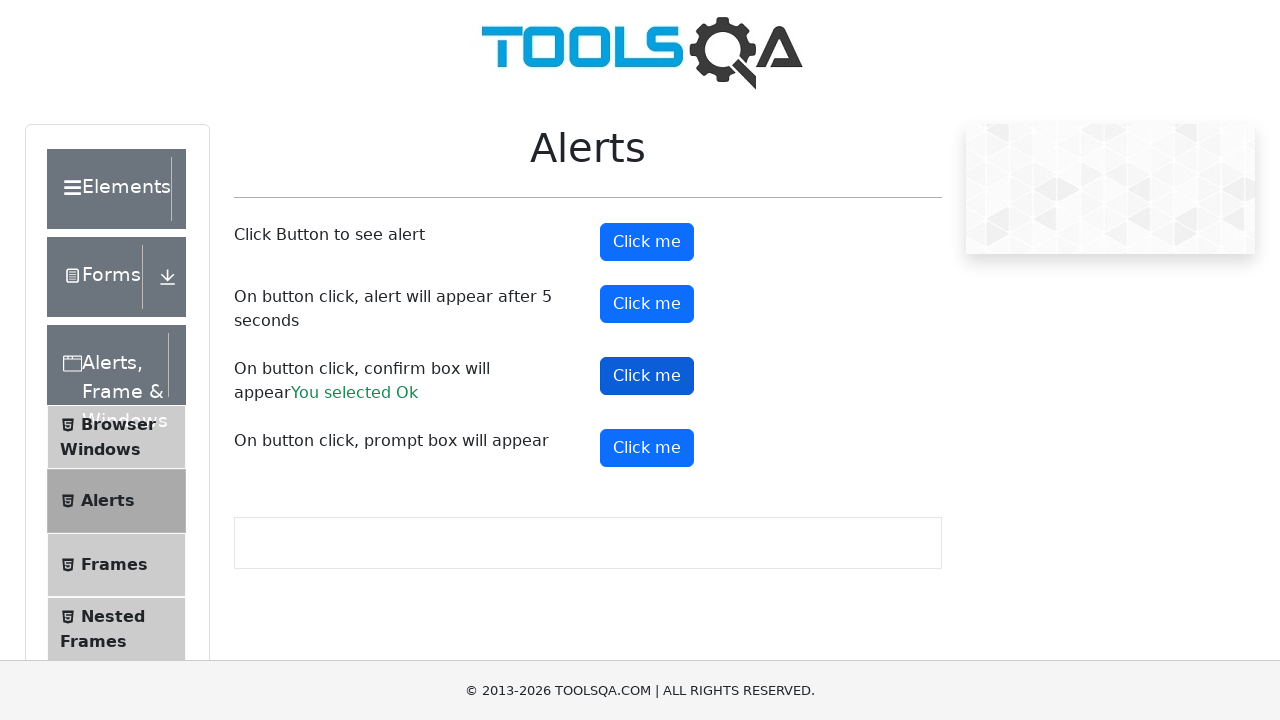

Clicked button to trigger confirm dialog again at (647, 376) on #confirmButton
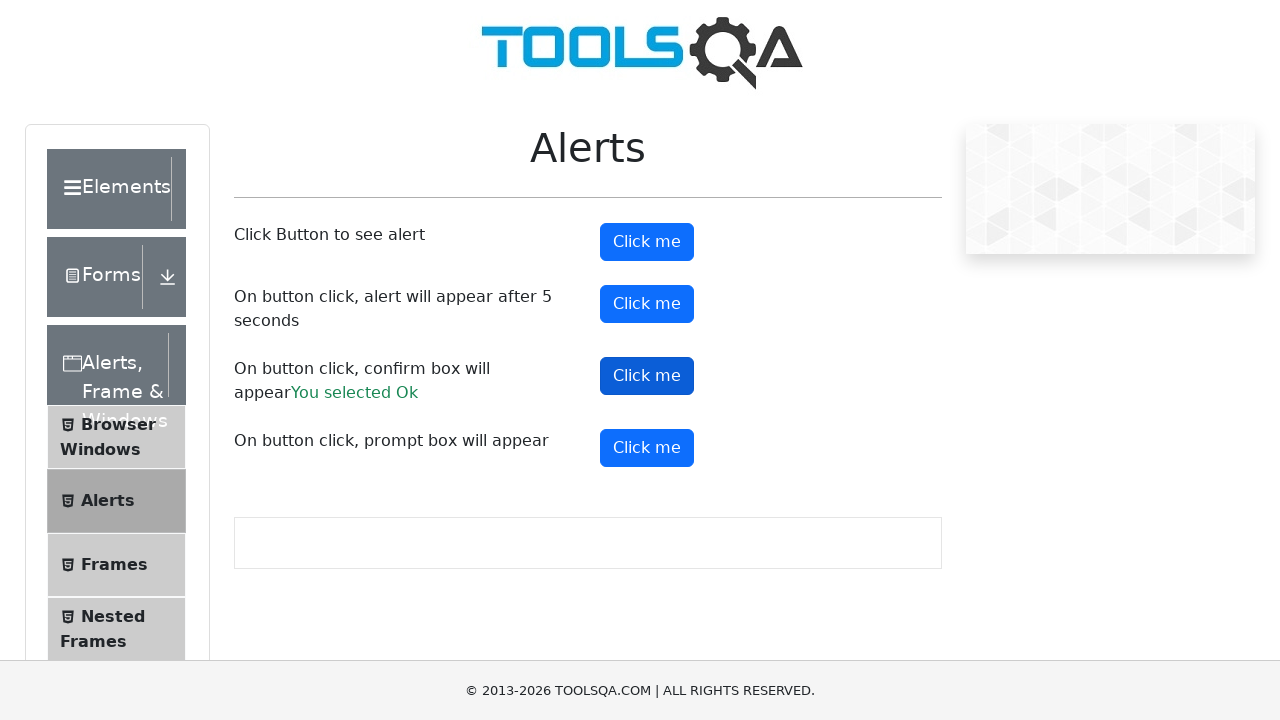

Waited 1 second for confirm dialog to be dismissed
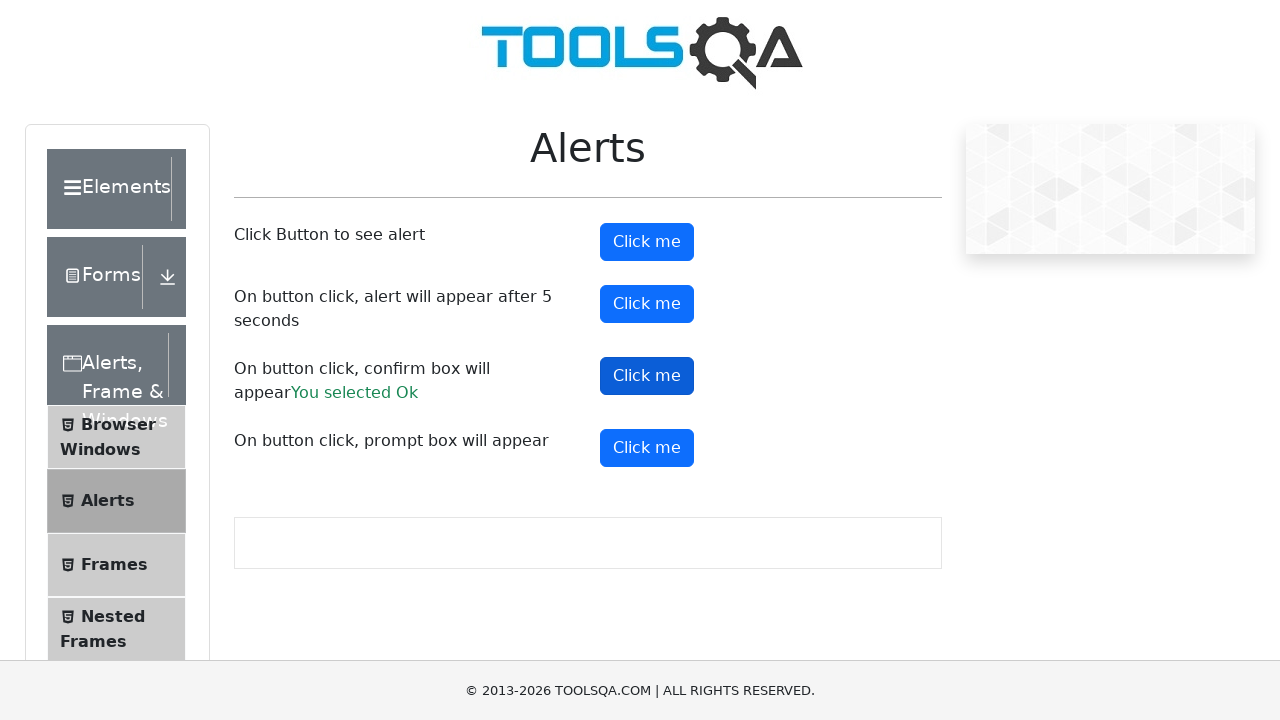

Clicked button to trigger prompt dialog at (647, 448) on #promtButton
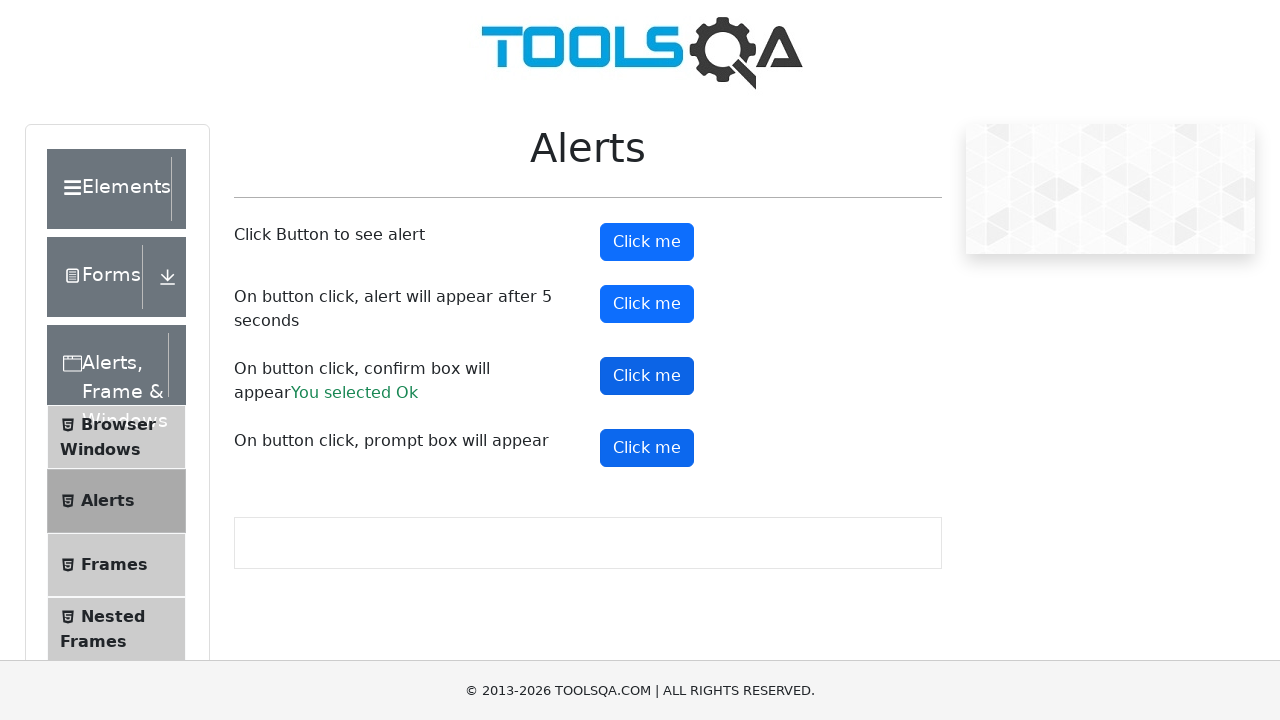

Waited 1 second for prompt dialog to be processed
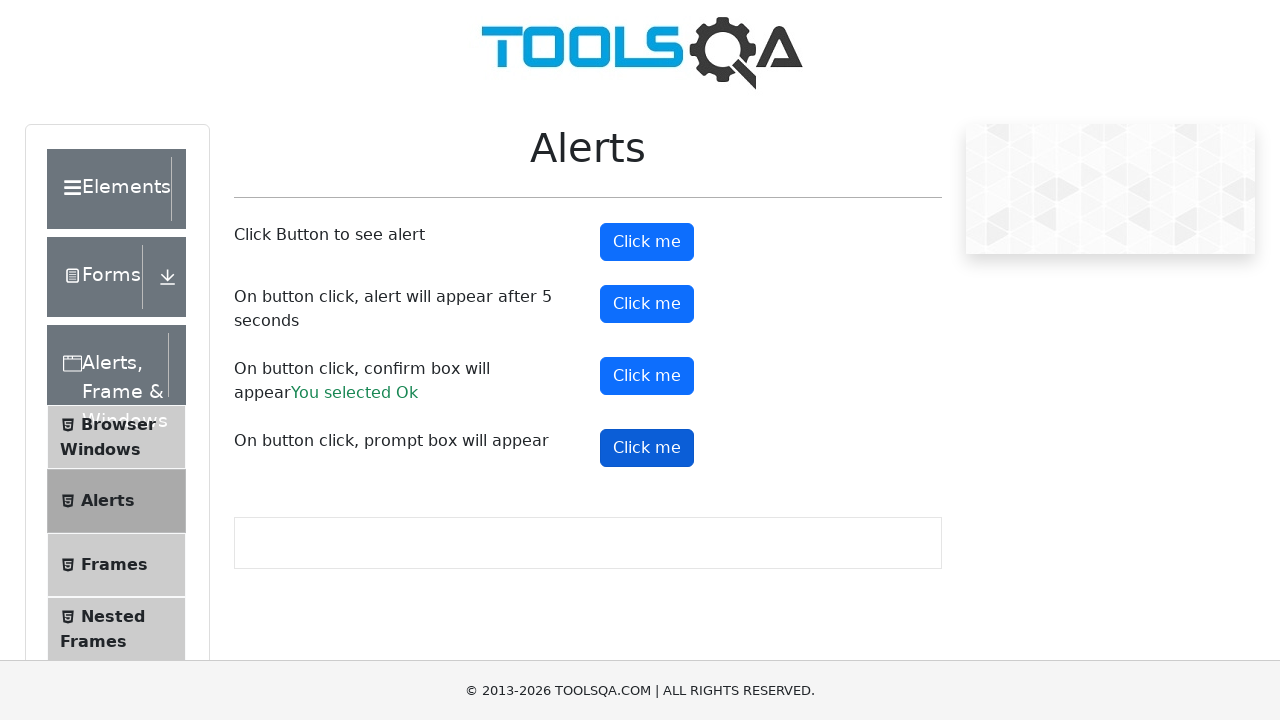

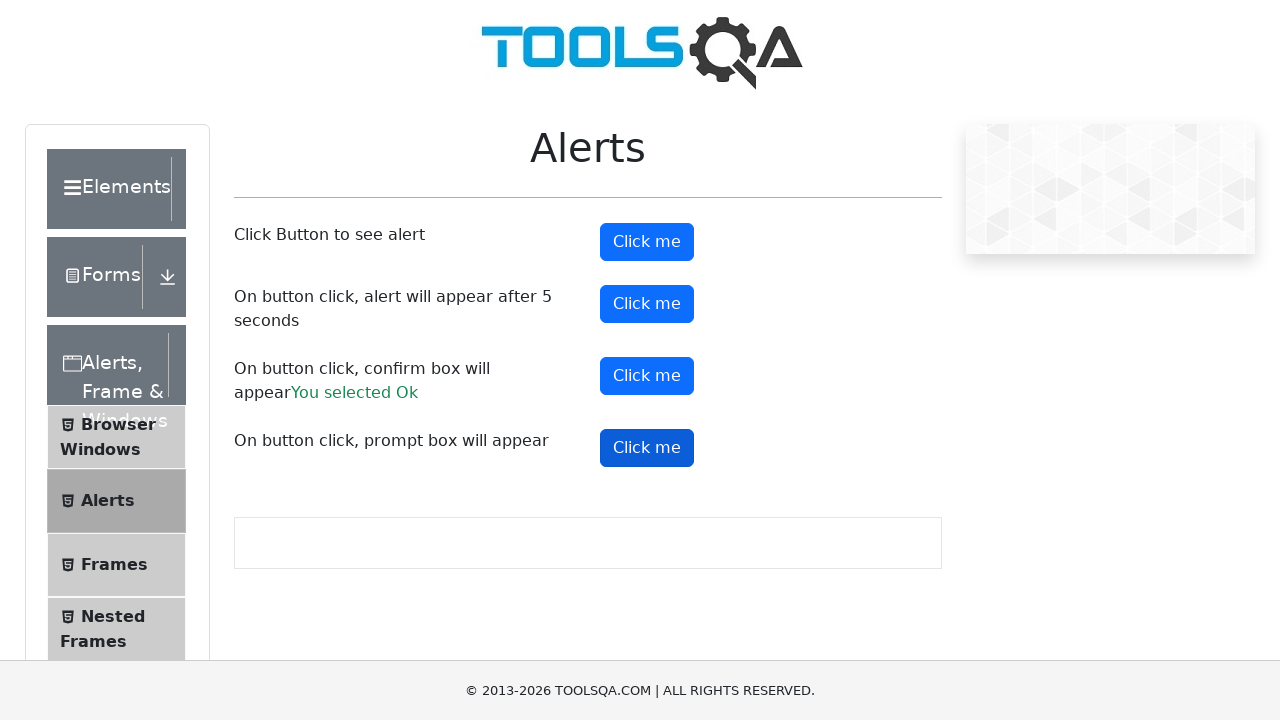